Tests an e-commerce vegetable shopping flow by adding specific items (Cucumber, Brocolli, Beetroot) to cart, proceeding to checkout, and applying a promo code.

Starting URL: https://rahulshettyacademy.com/seleniumPractise/

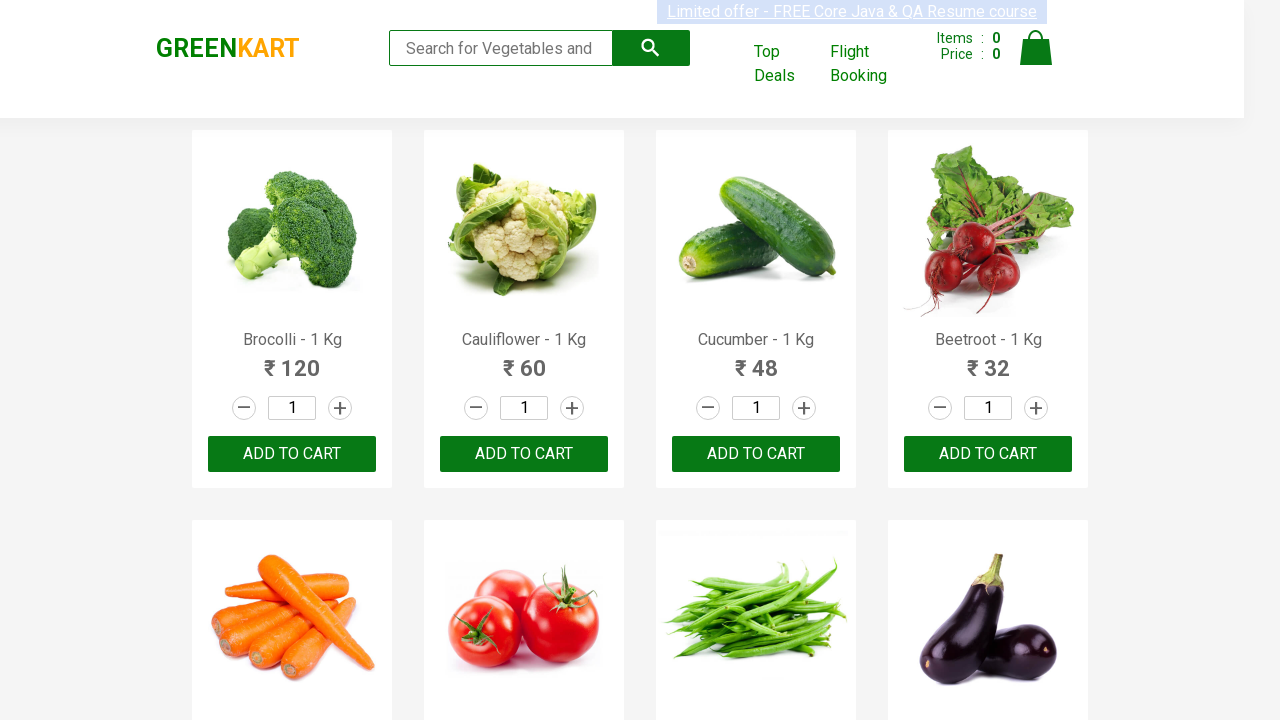

Waited for product names to load on vegetables e-commerce page
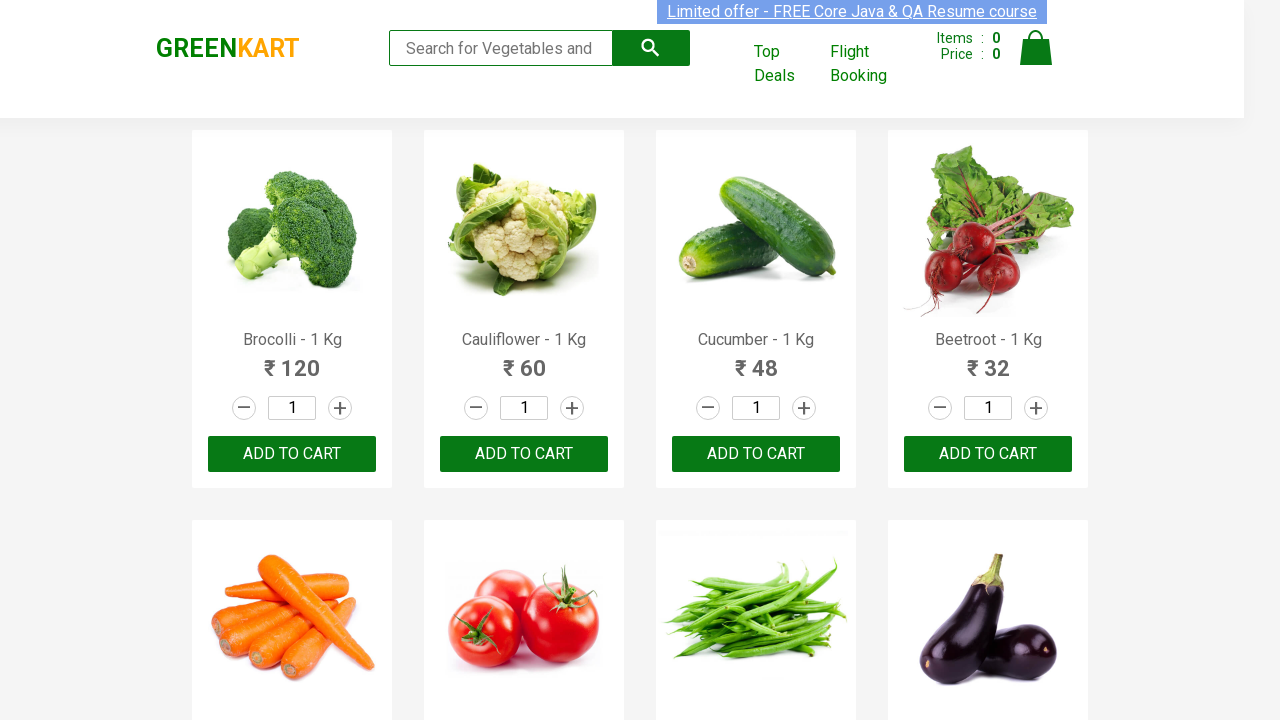

Added Brocolli to cart at (292, 454) on div.product-action button >> nth=0
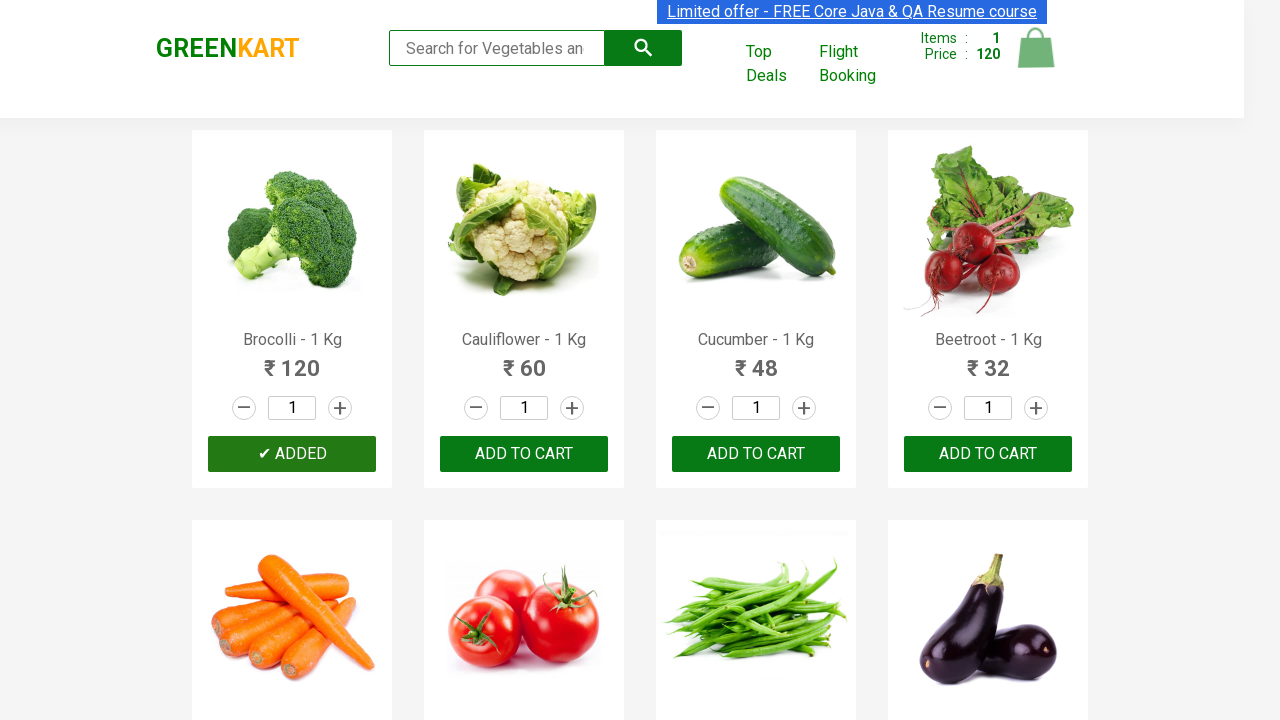

Added Cucumber to cart at (756, 454) on div.product-action button >> nth=2
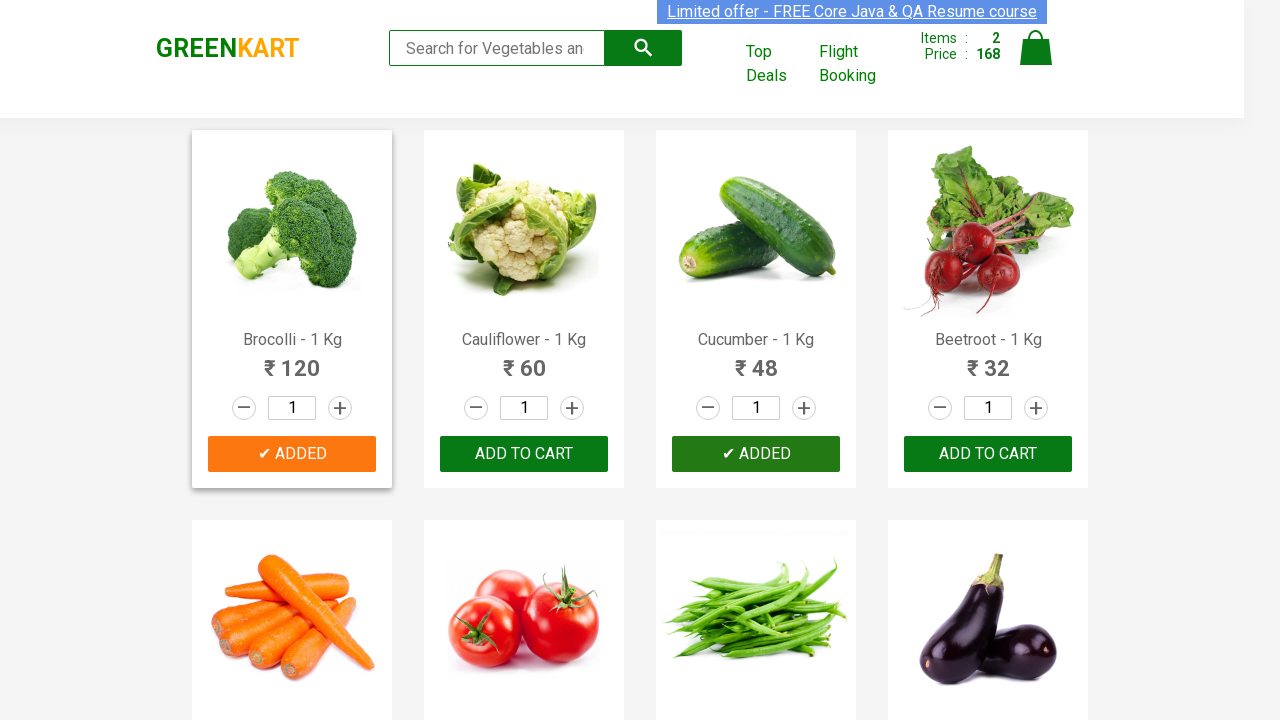

Added Beetroot to cart at (988, 454) on div.product-action button >> nth=3
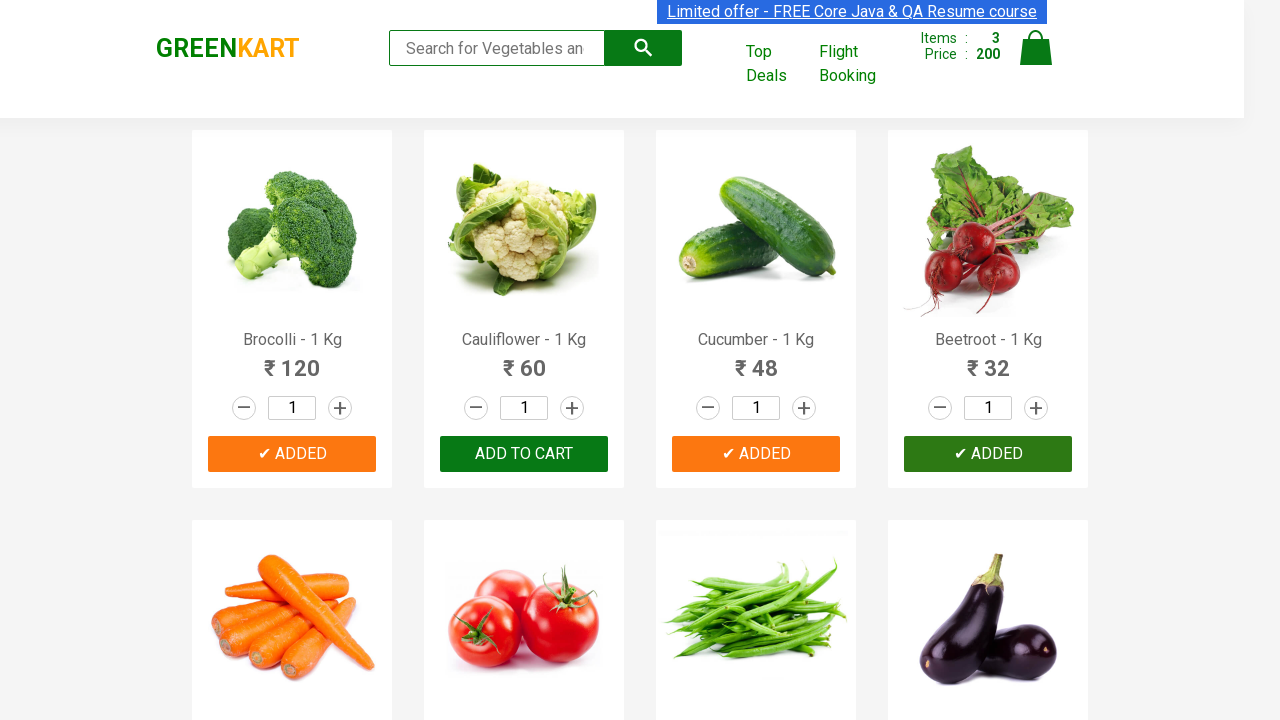

Clicked on cart icon to view shopping cart at (1036, 48) on img[alt='Cart']
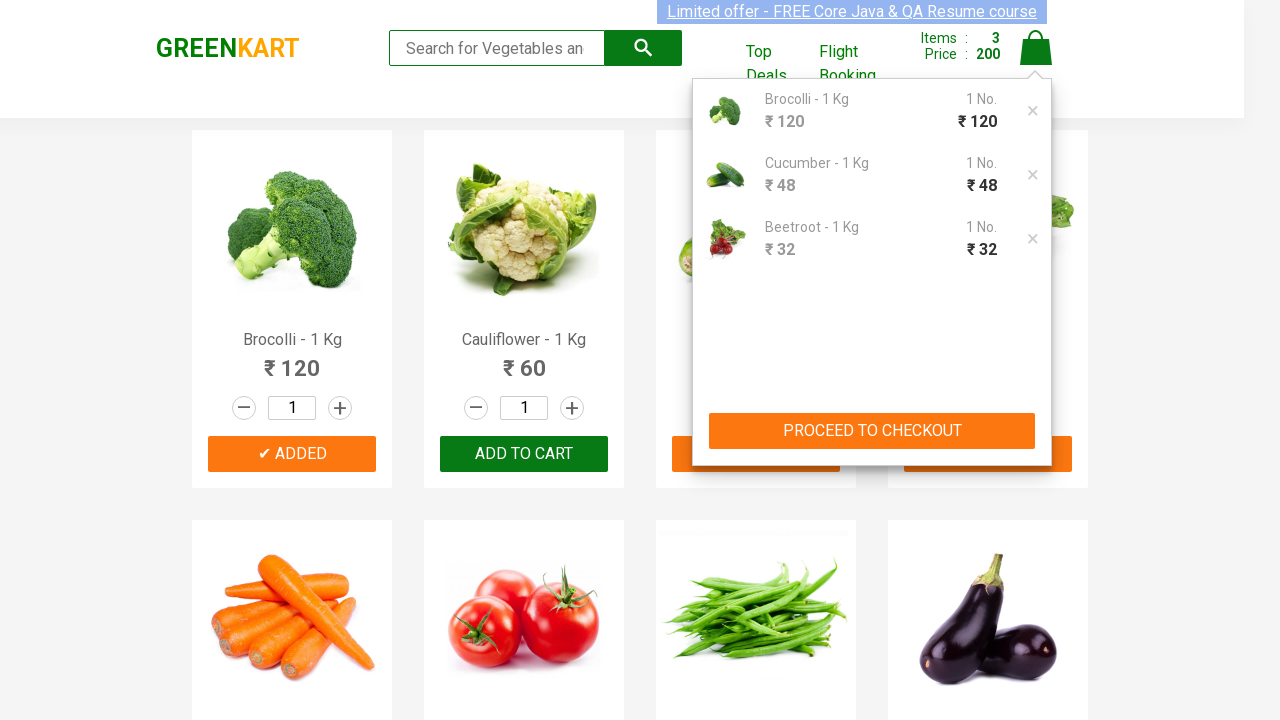

Clicked PROCEED TO CHECKOUT button at (872, 431) on xpath=//button[contains(text(),'PROCEED TO CHECKOUT')]
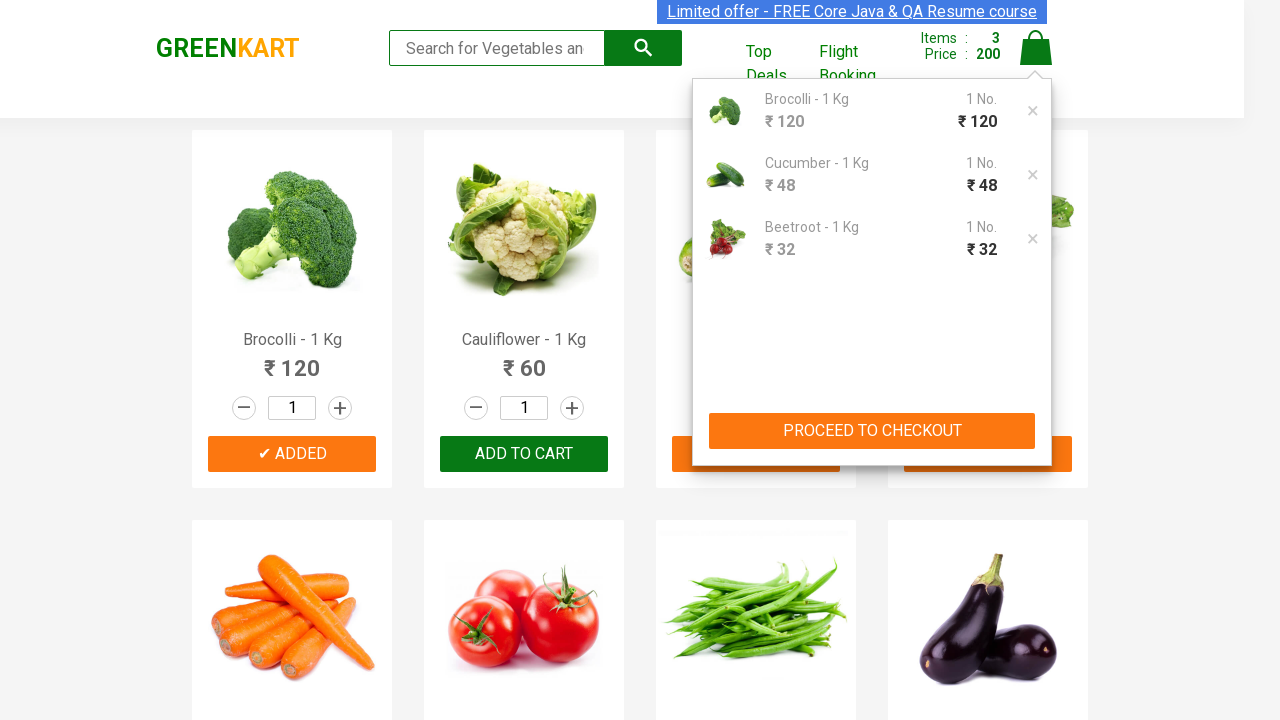

Promo code input field loaded on checkout page
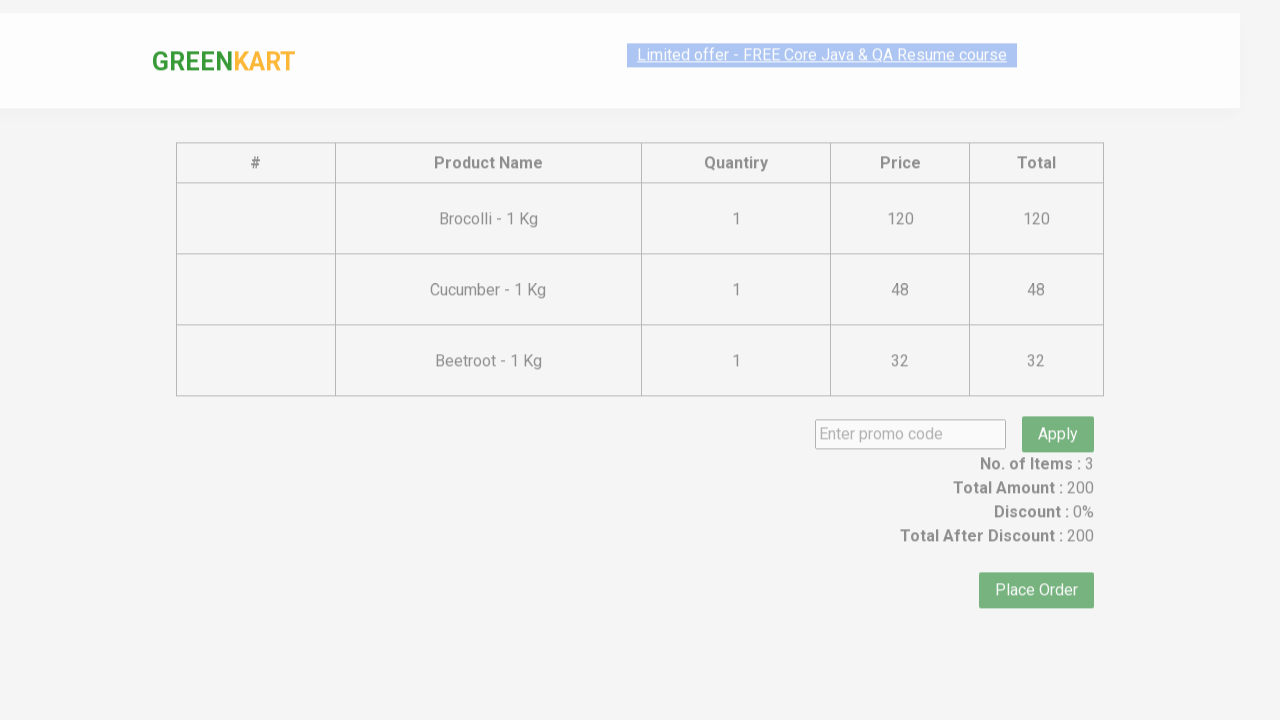

Entered promo code 'rahulshettyacademy' into promo field on input.promoCode
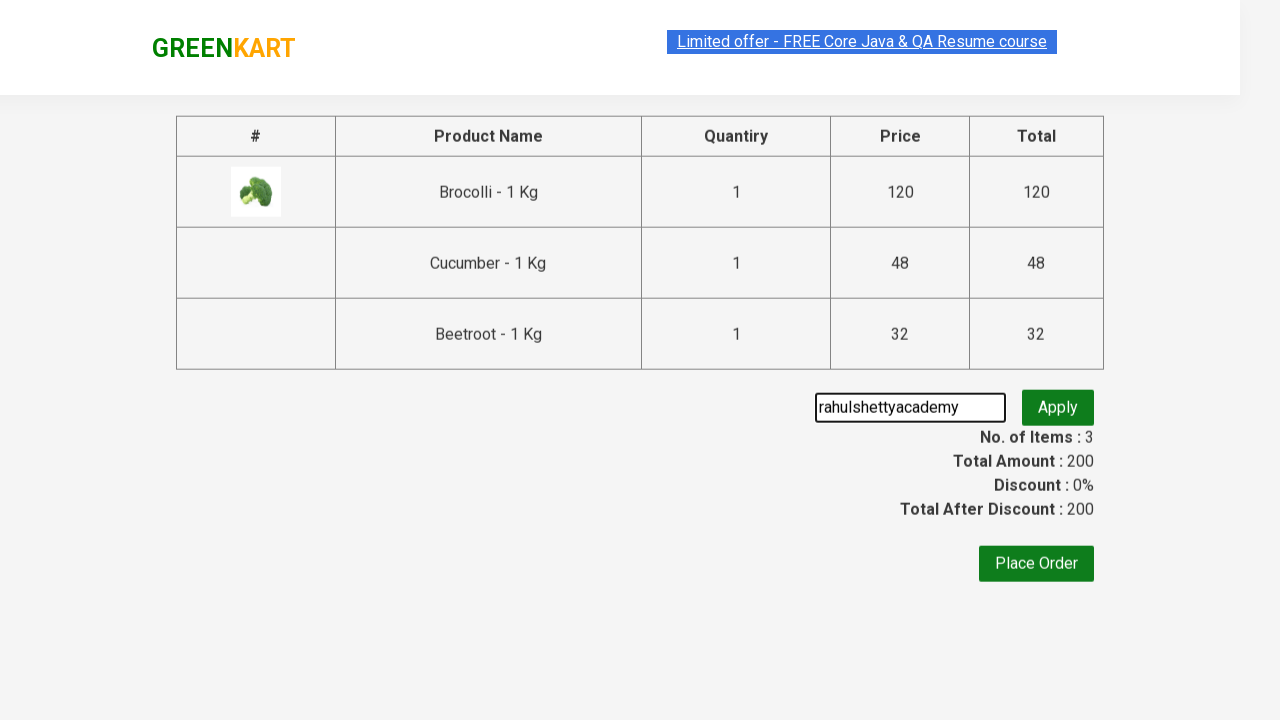

Clicked apply promo button to apply discount code at (1058, 406) on button.promoBtn
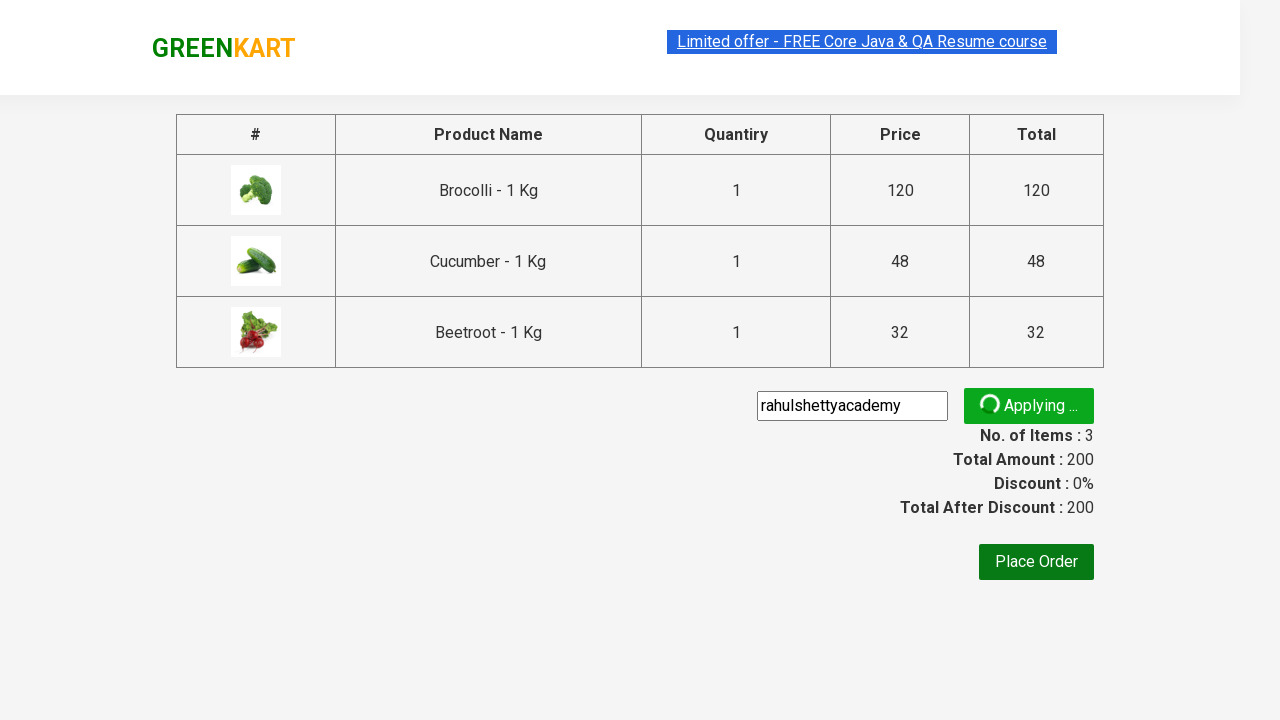

Promo code successfully applied and discount information displayed
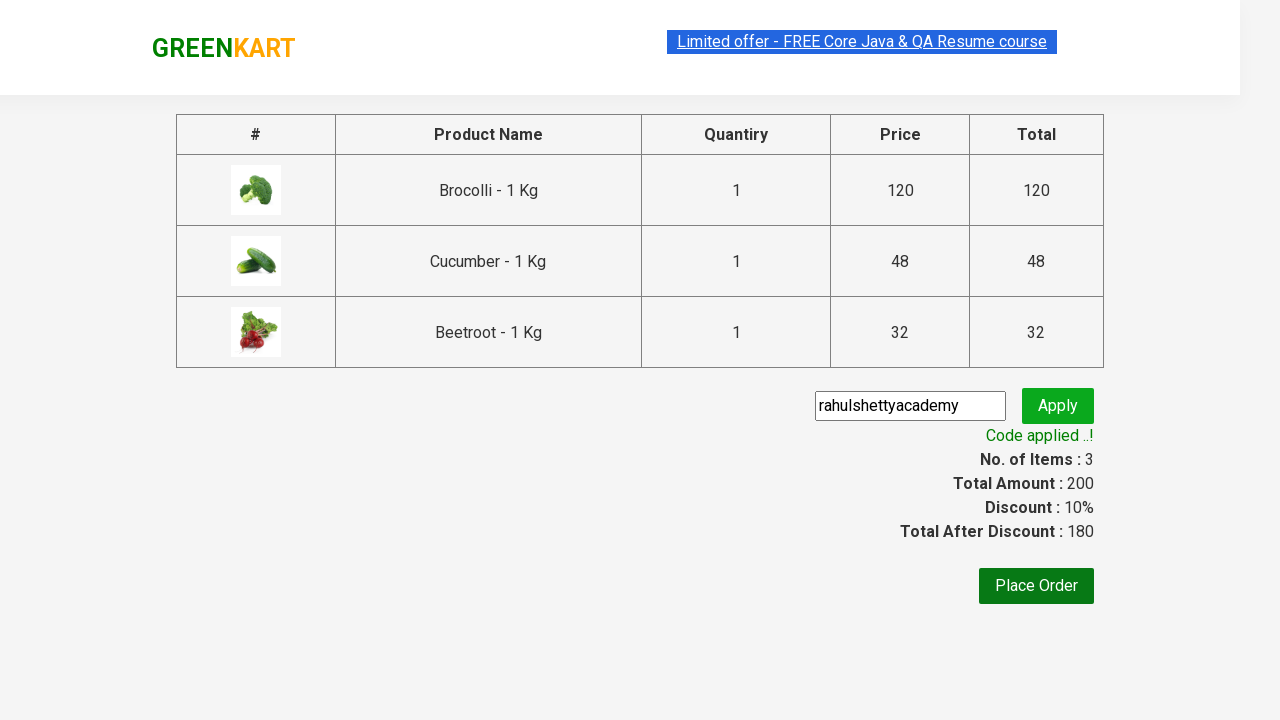

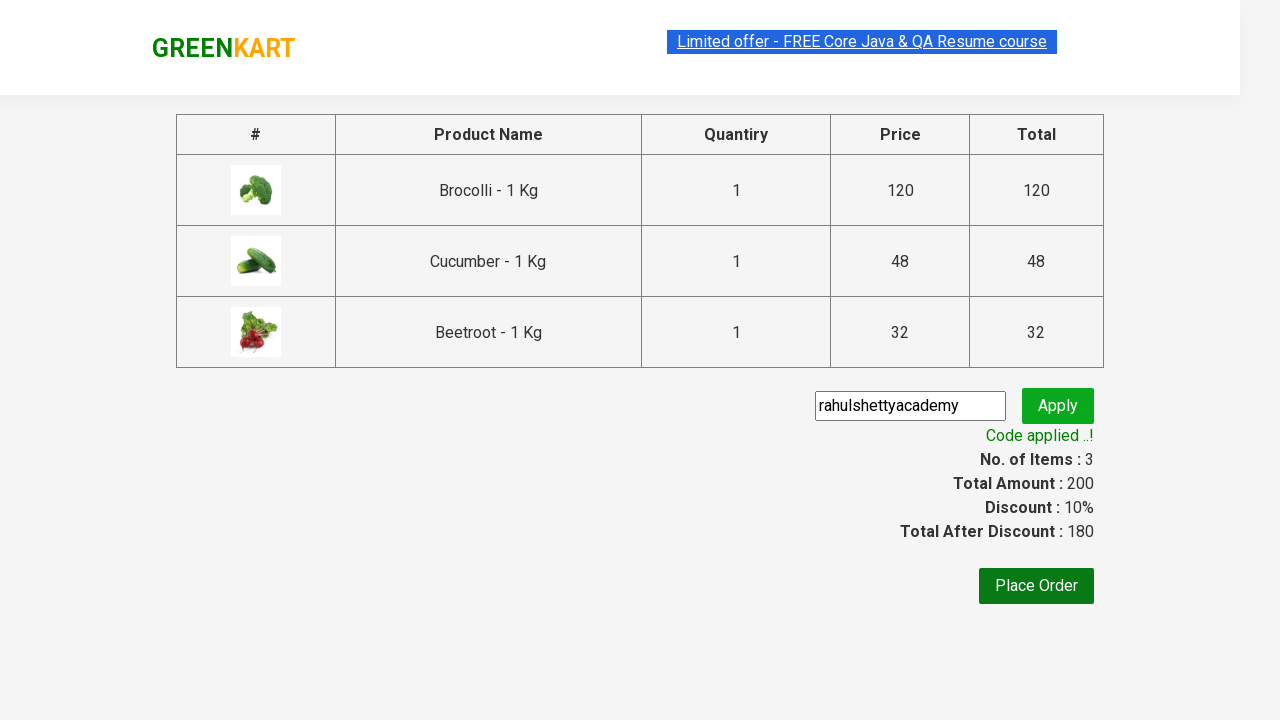